Tests validation error when entering invalid phone number (too short)

Starting URL: https://next.privat24.ua/mobile

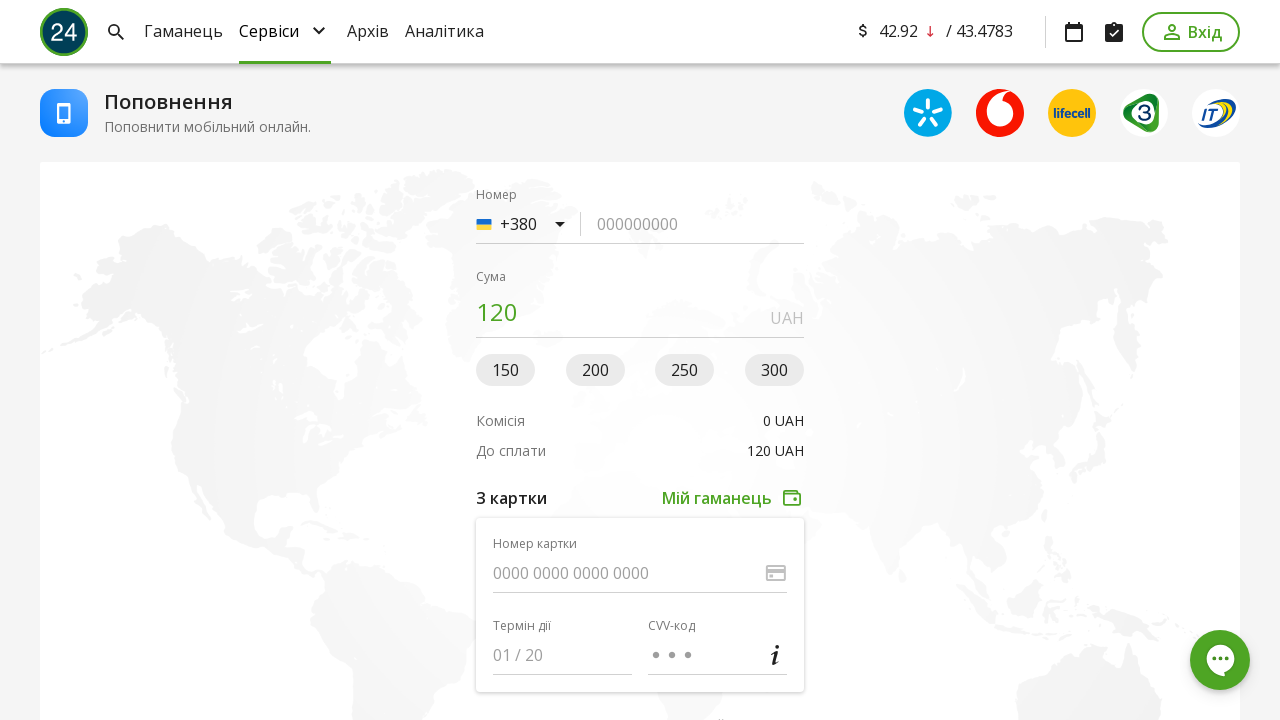

Filled phone number field with invalid short number '95764795' on //input[@data-qa-node='phone-number']
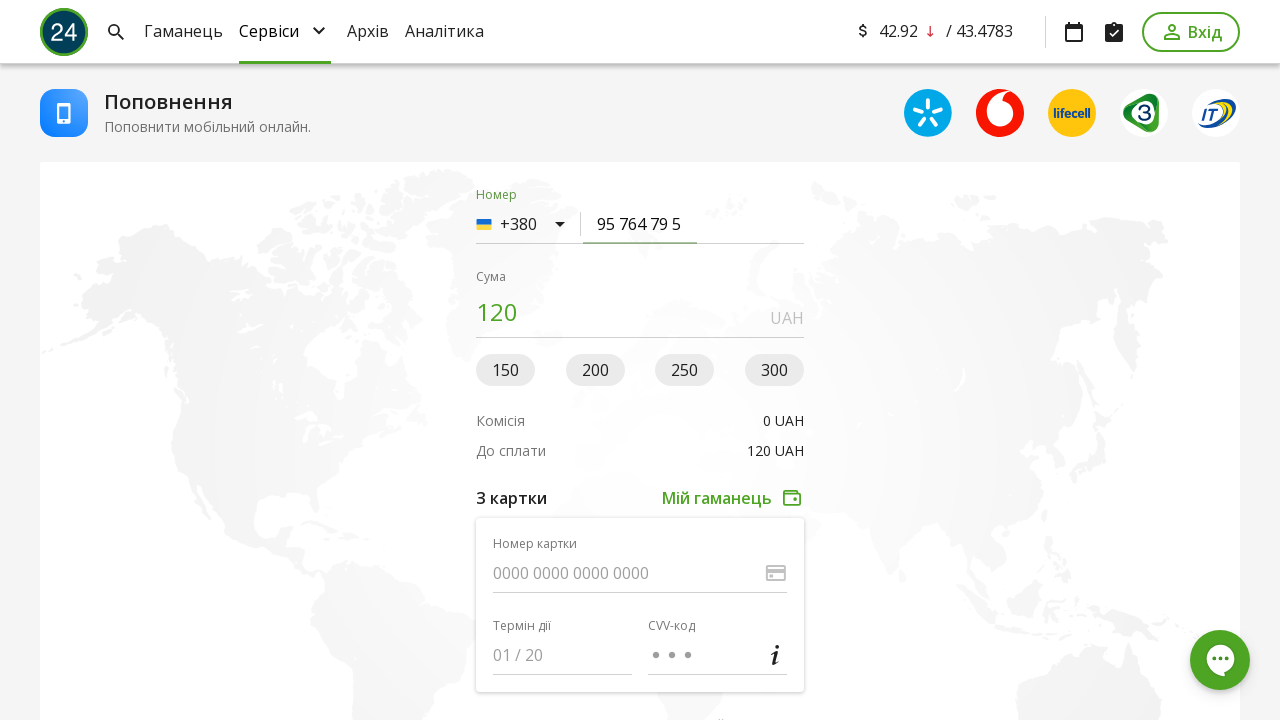

Filled amount field with '999' on //input[@name='amount']
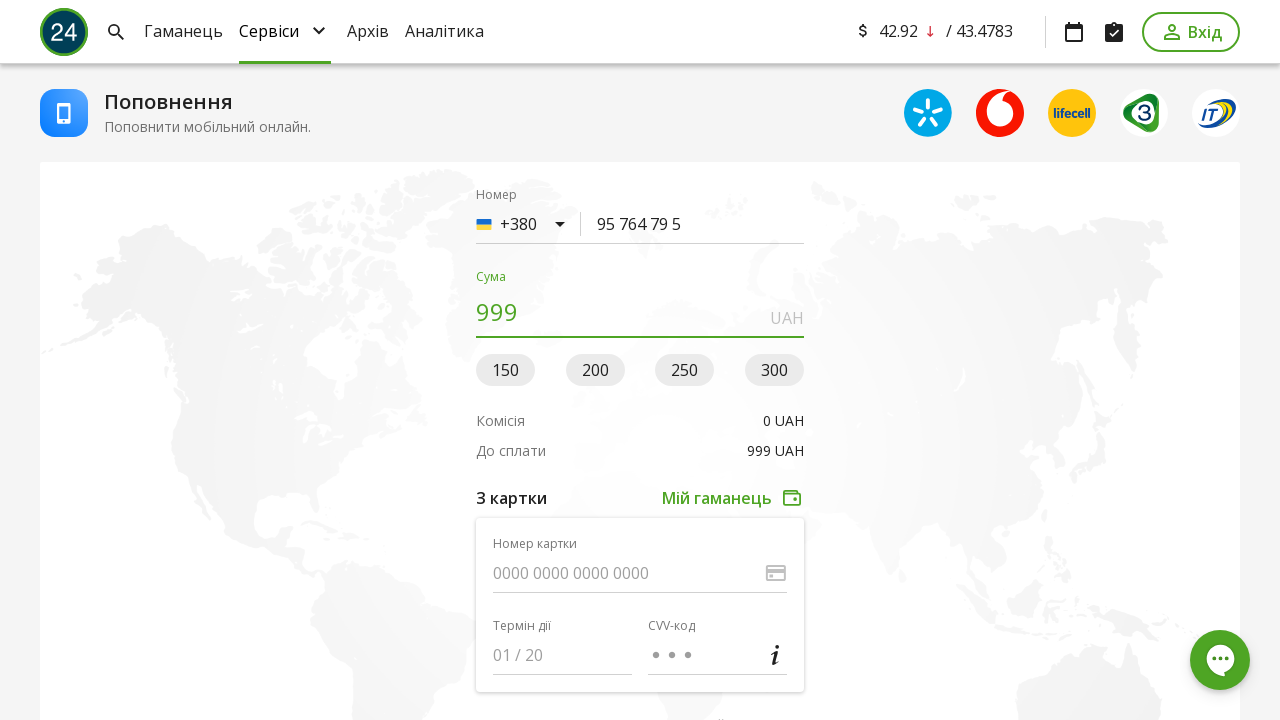

Filled debit card number field with '5309233034765085' on //input[@data-qa-node='numberdebitSource']
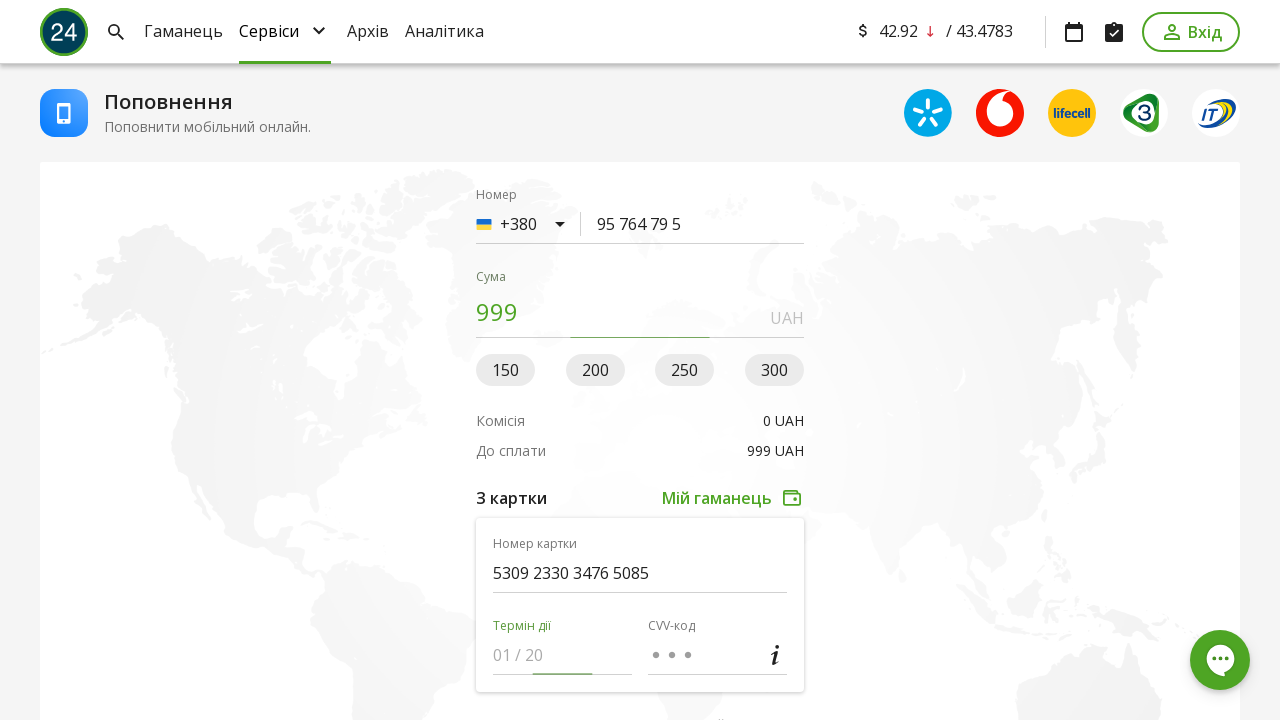

Filled card expiration date field with '1225' on //input[@data-qa-node='expiredebitSource']
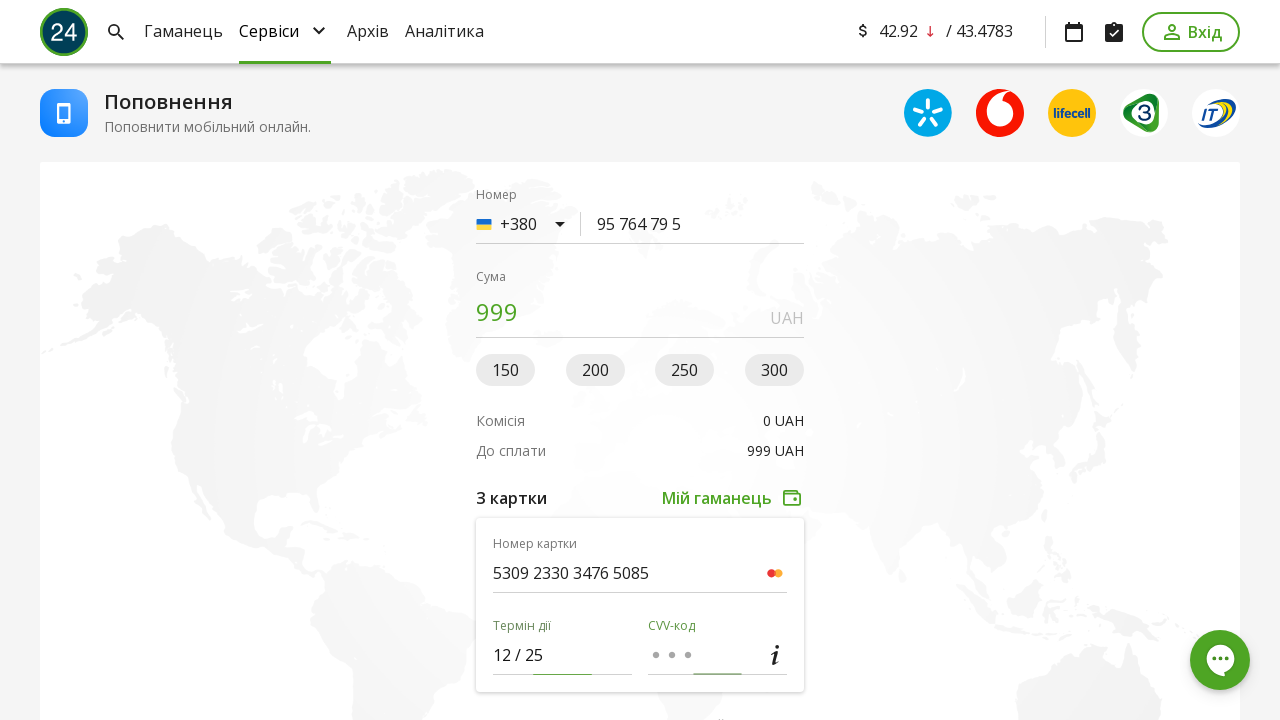

Filled CVV field with '888' on //input[@data-qa-node='cvvdebitSource']
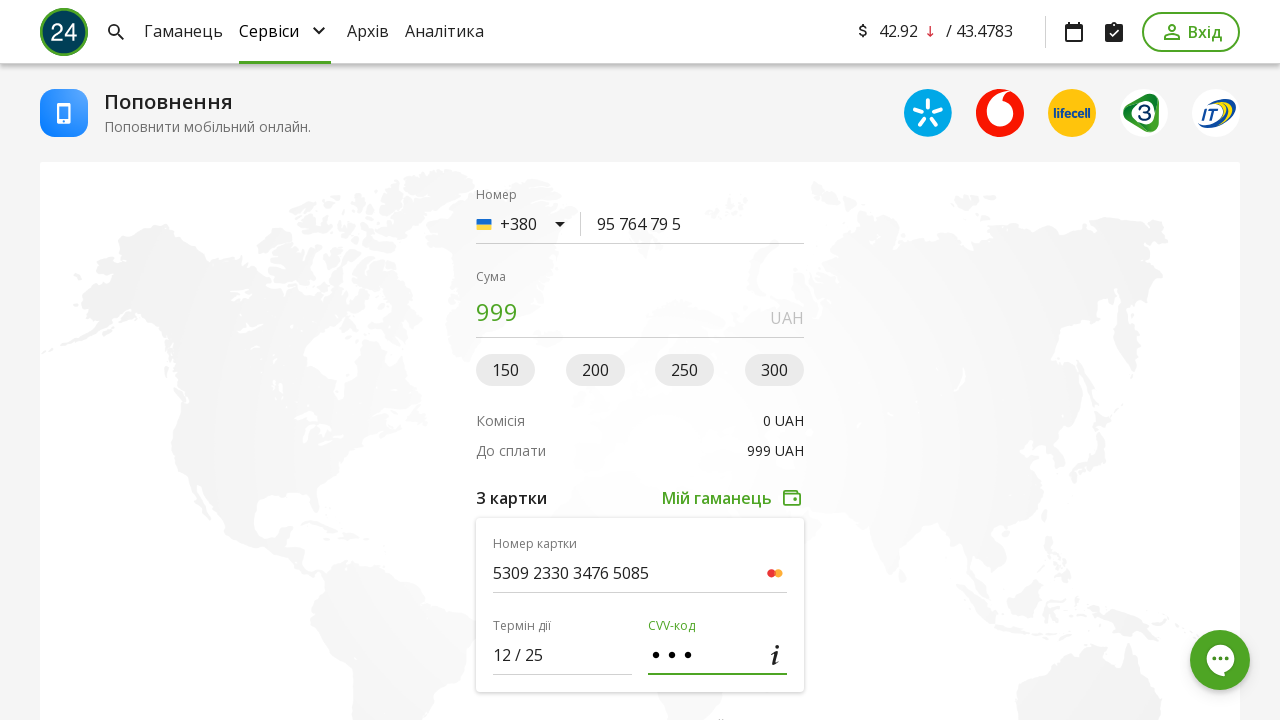

Clicked submit button to attempt form submission with invalid phone number at (640, 360) on xpath=//button[@data-qa-node='submit']
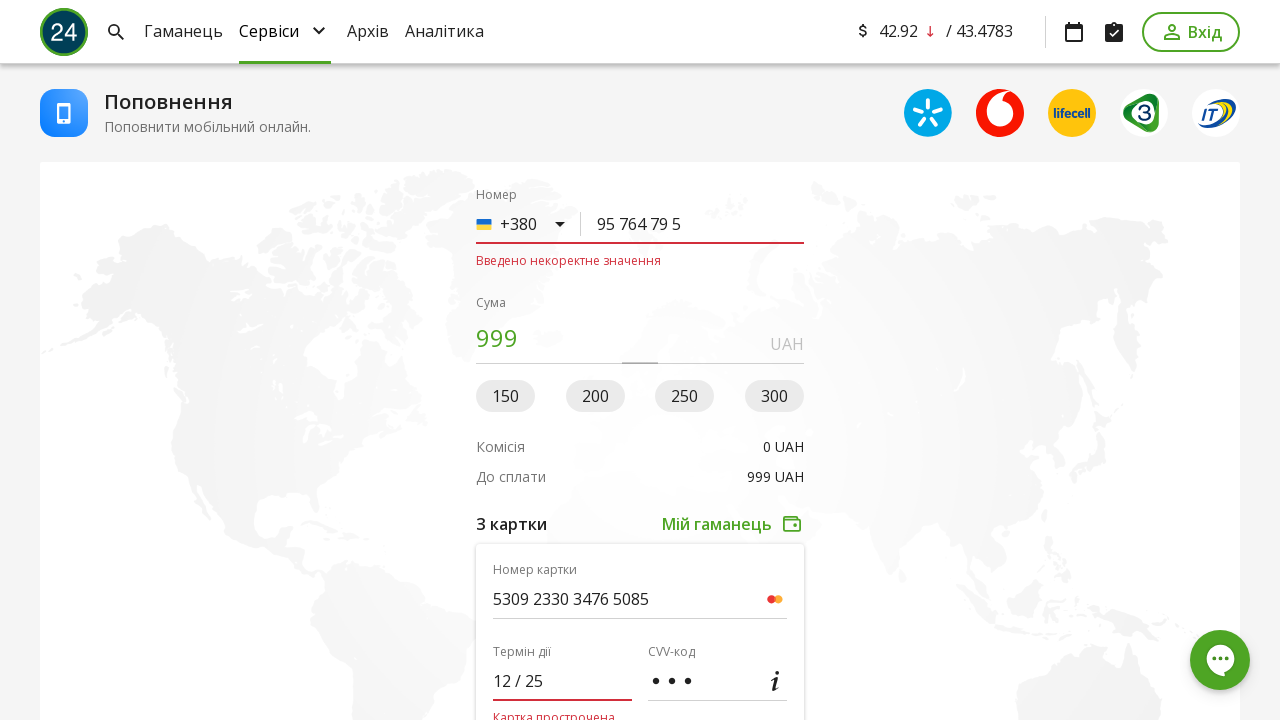

Validation error message appeared for invalid phone number
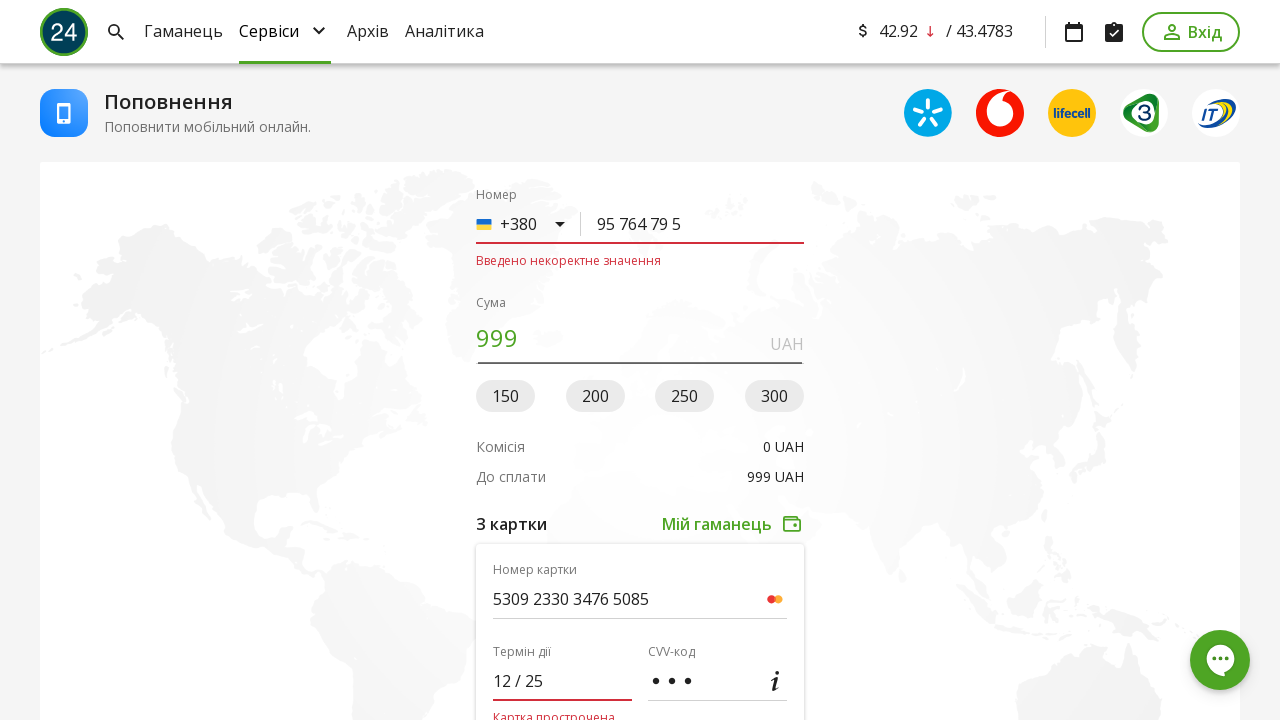

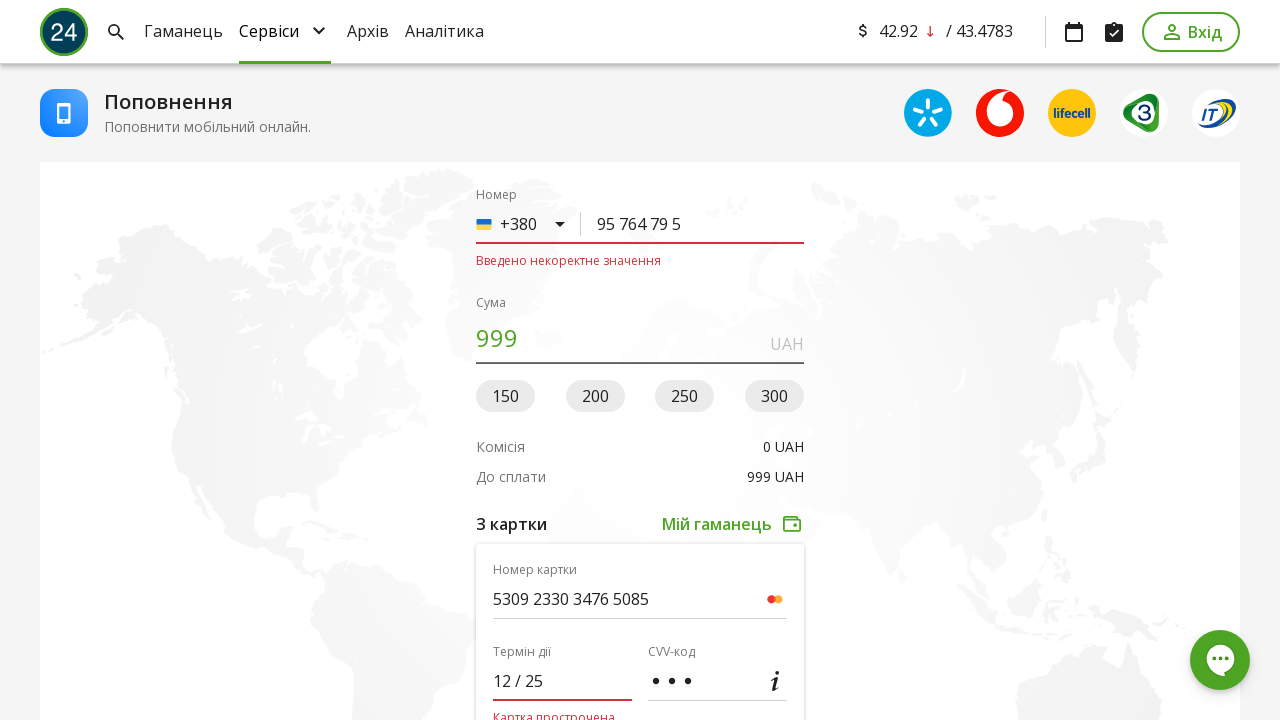